Tests auto-suggestion functionality on Goibibo car rental page by typing partial text and selecting a suggestion containing "Chennai"

Starting URL: https://www.goibibo.com/cars/

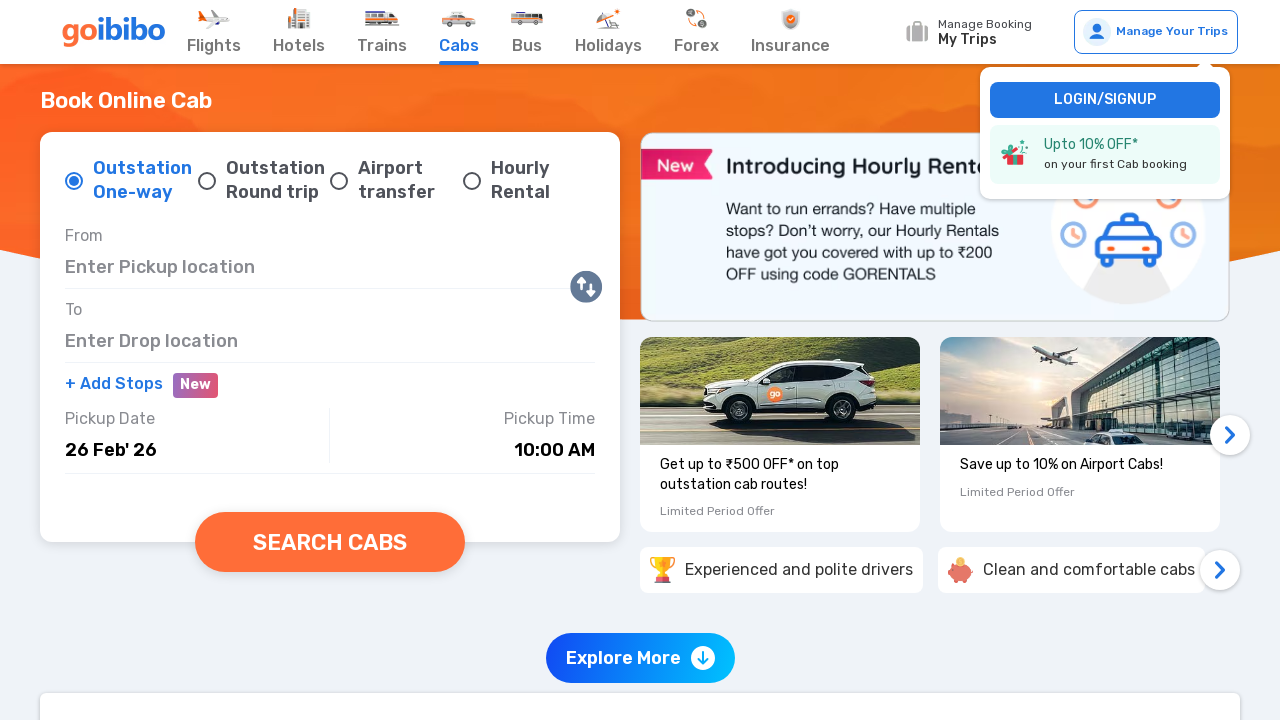

Filled search input with partial text 'Vela' on #downshift-1-input
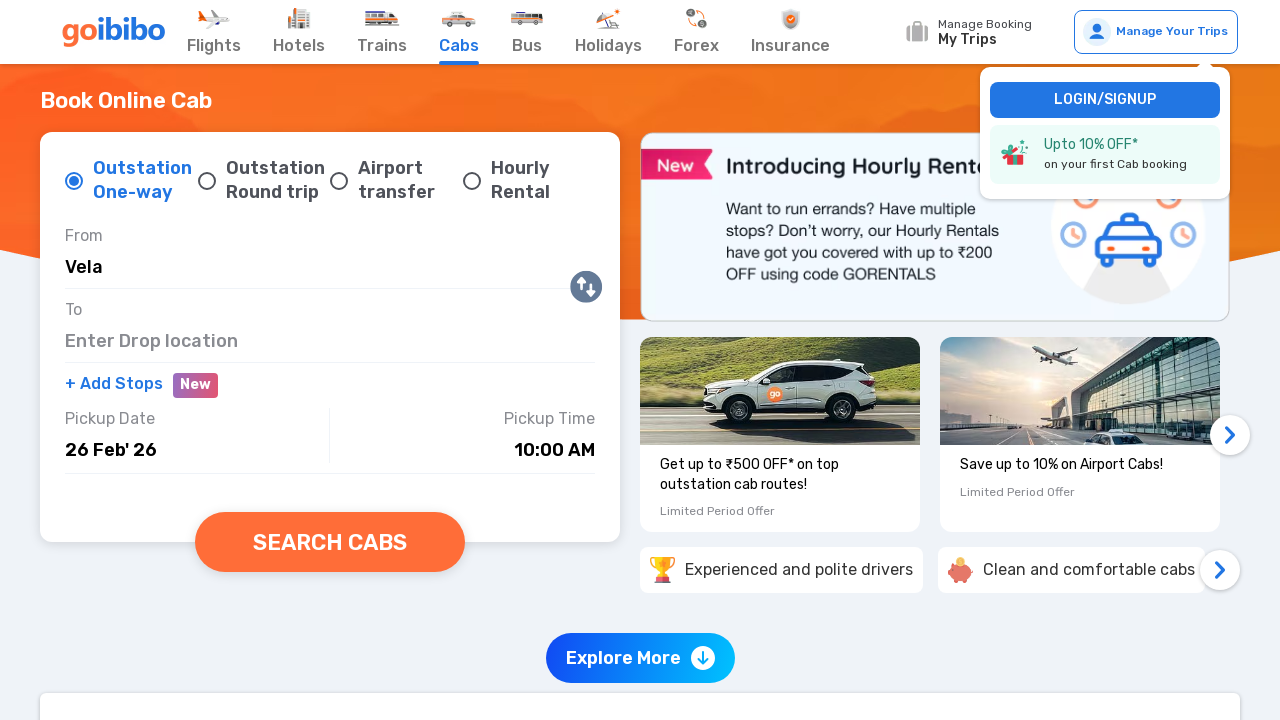

Auto-suggestions appeared with Chennai option visible
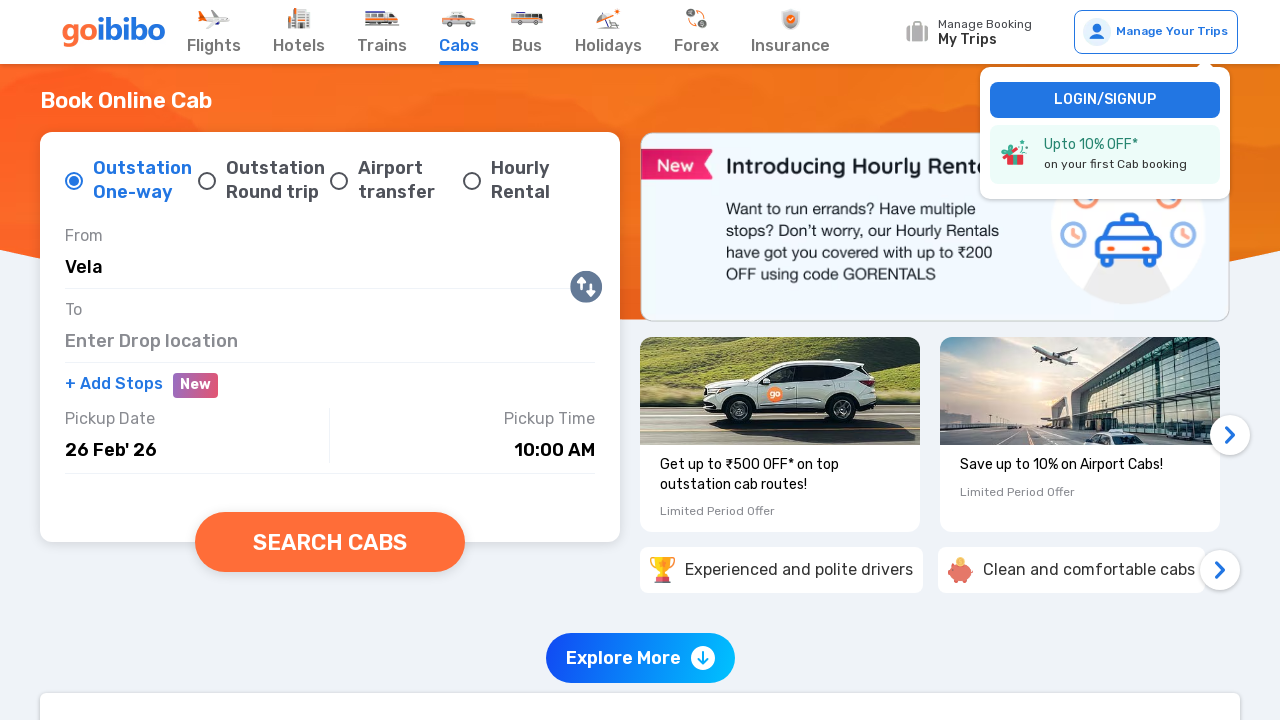

Retrieved all auto-suggestion elements
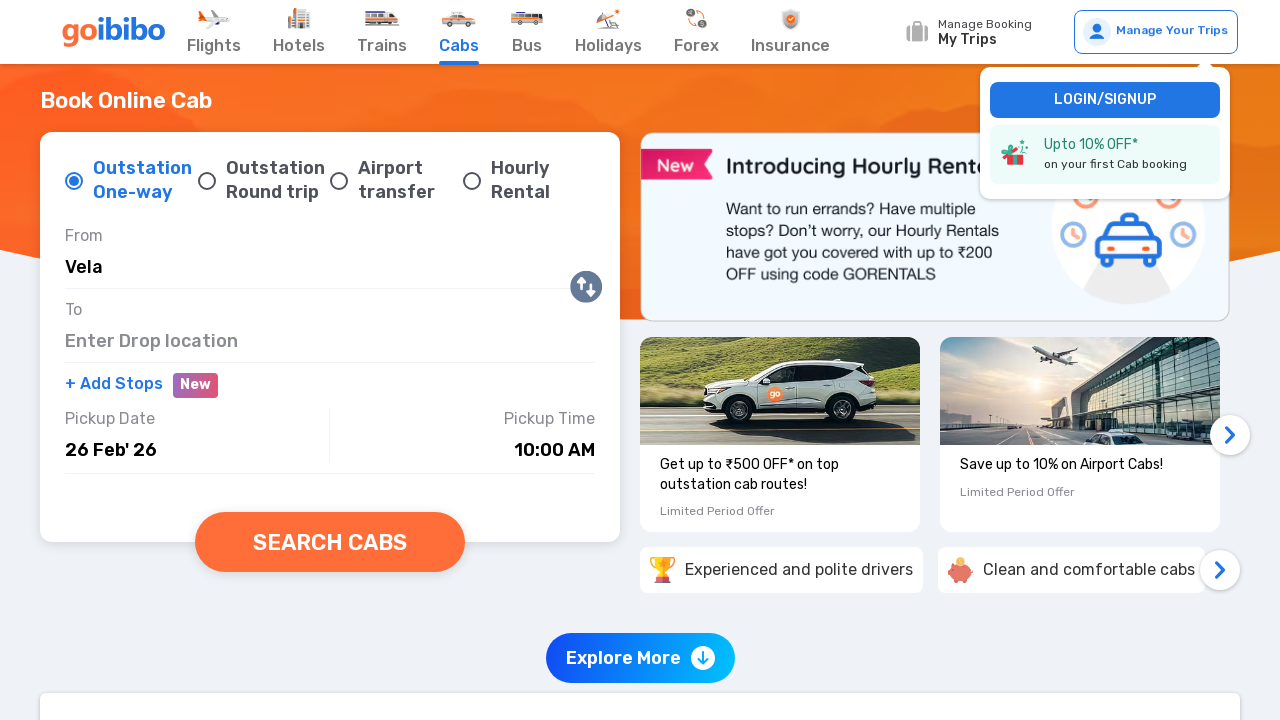

Page loaded and network activity completed after selecting Chennai suggestion
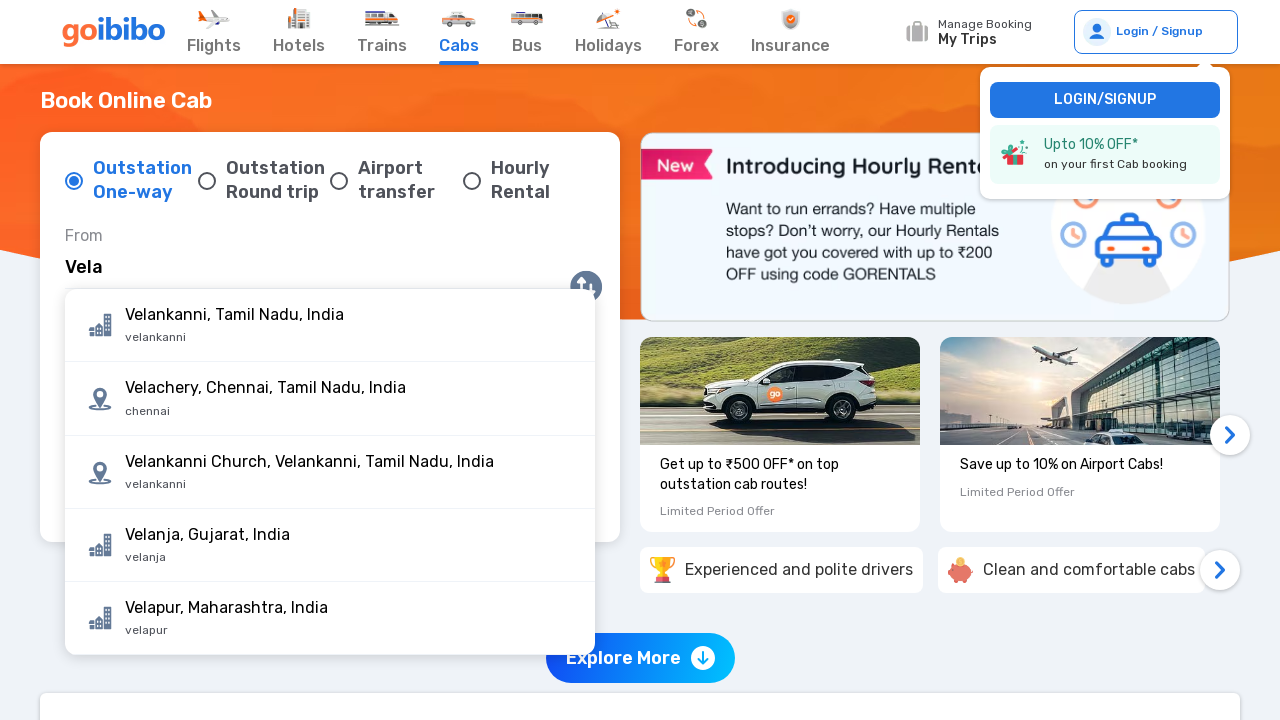

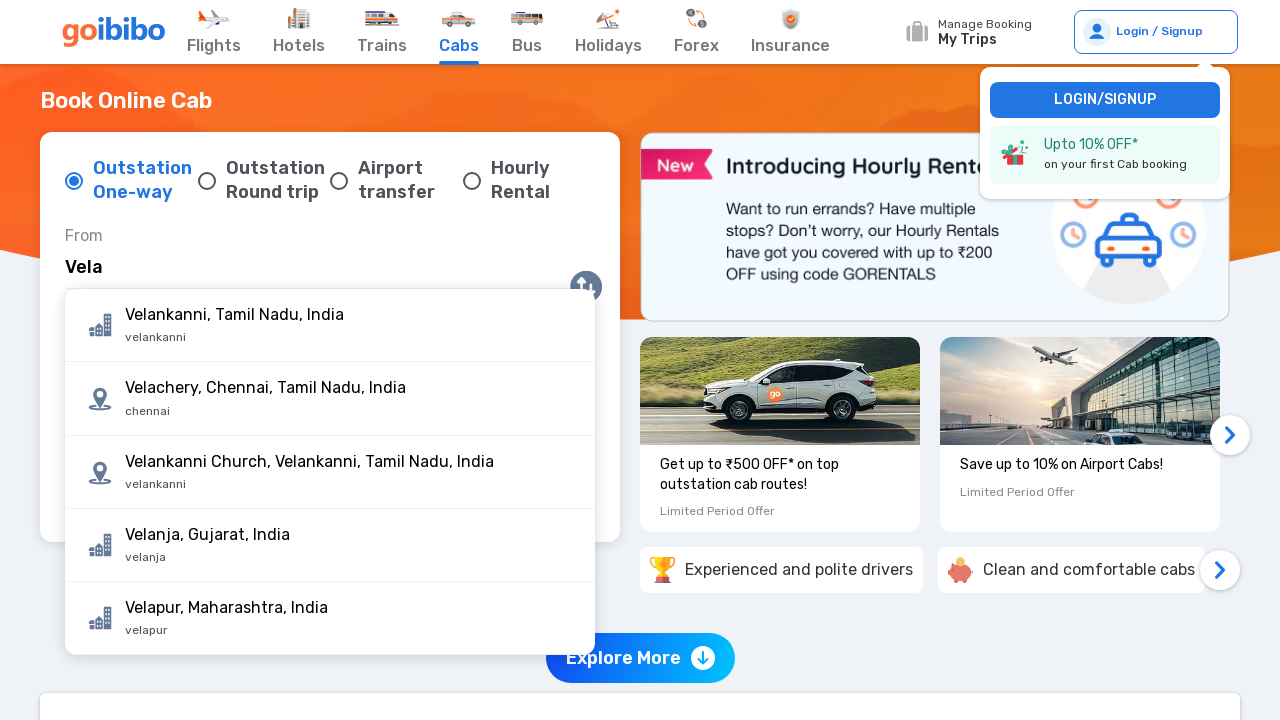